Tests dynamic table interaction by finding a specific row where the last name is "Raj", scrolling to that row, and clicking the input checkbox in that row.

Starting URL: https://letcode.in/table

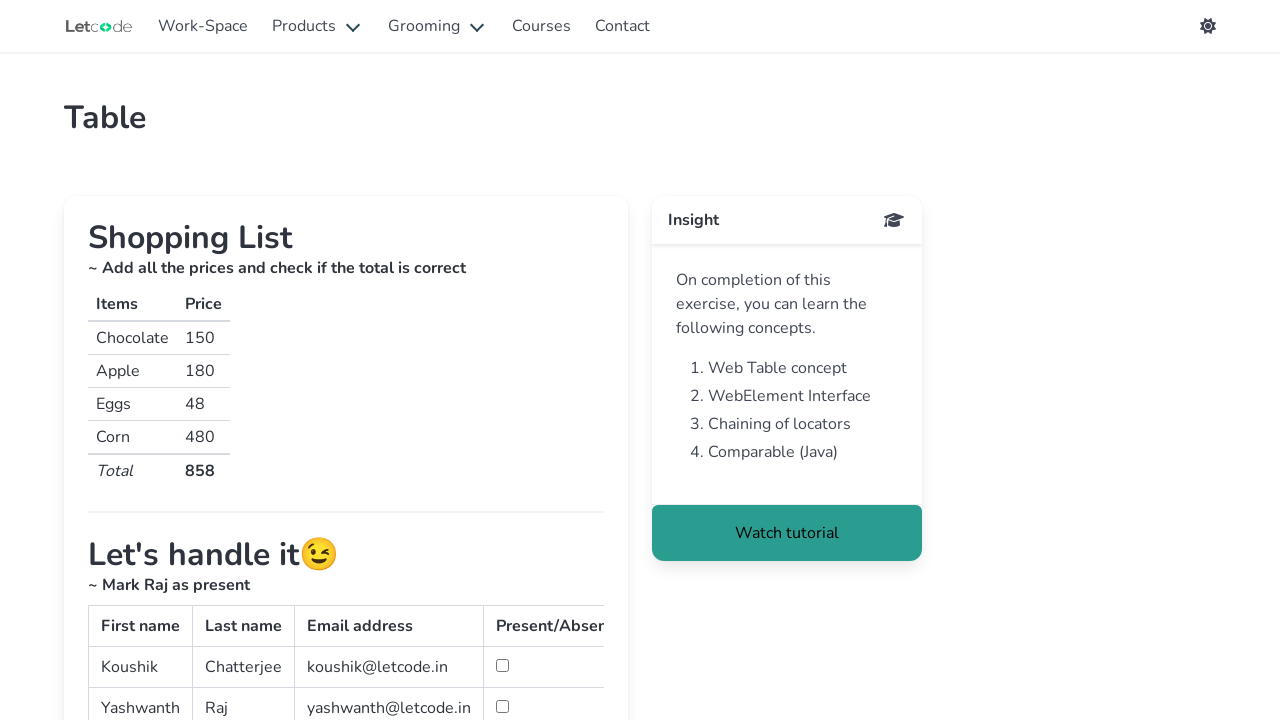

Waited for table with id 'simpletable' to load
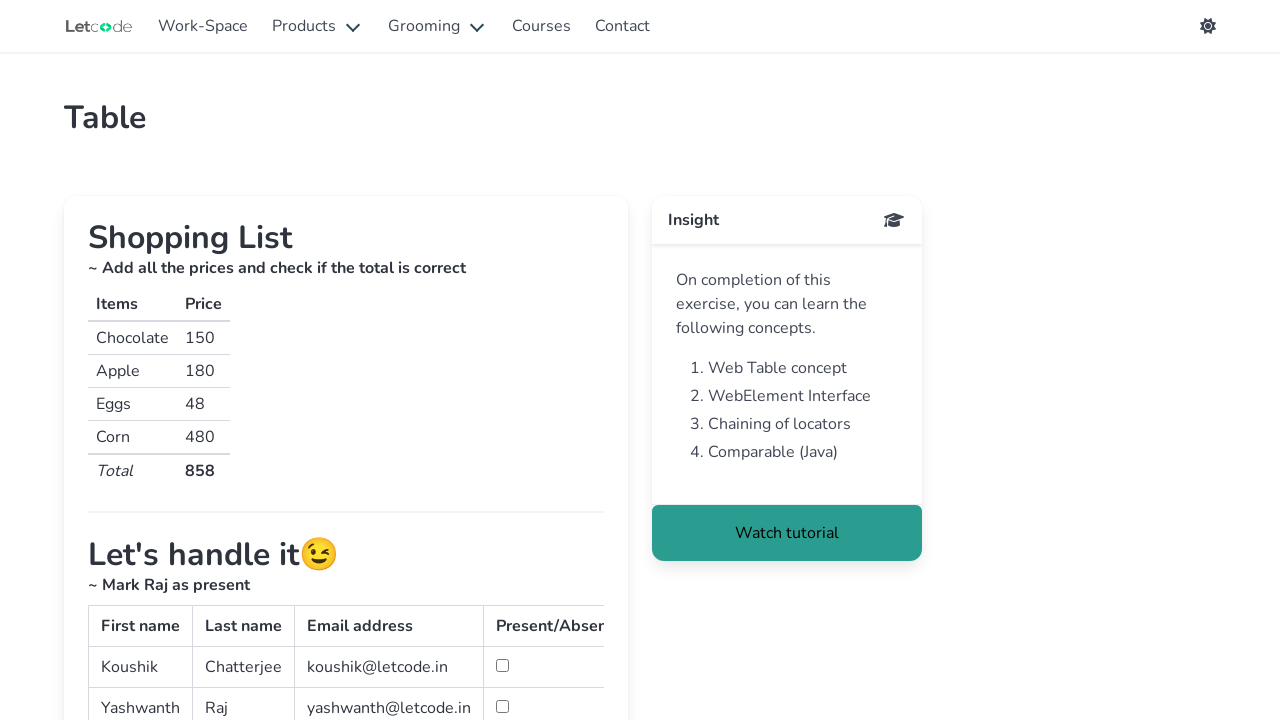

Located the table element
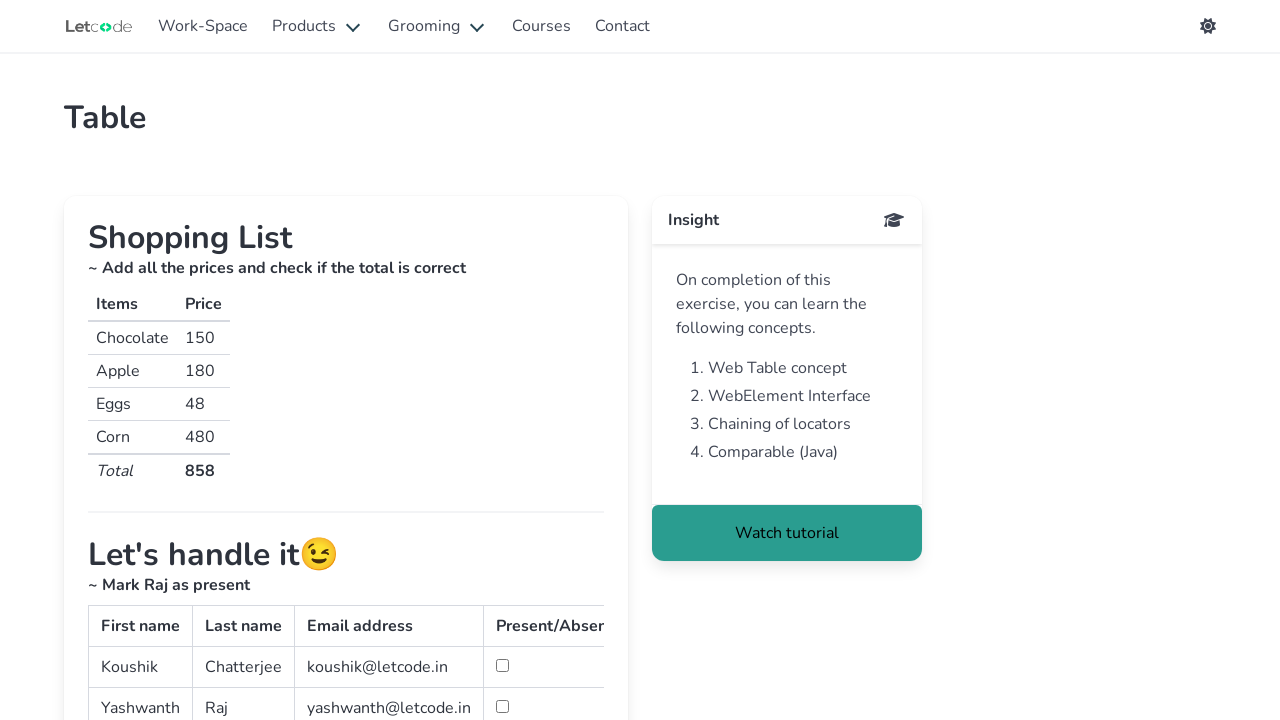

Located all table rows
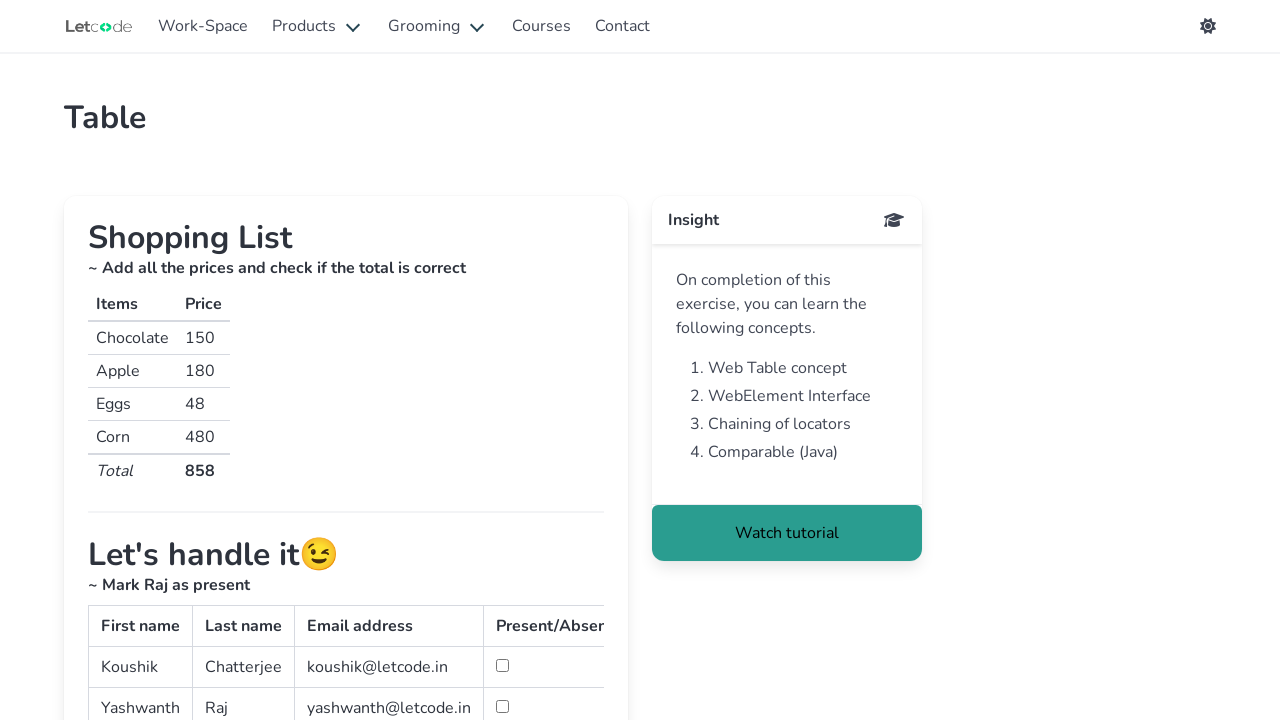

Found 3 rows in the table
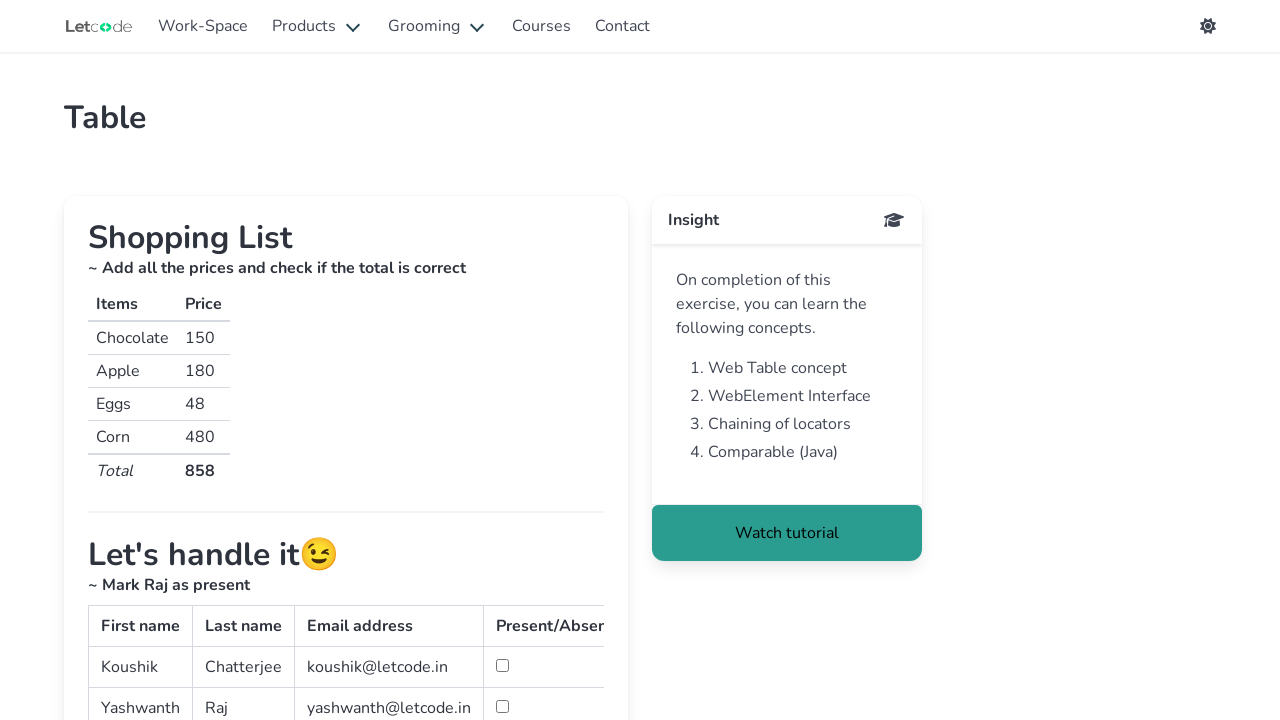

Accessing row 1 of 3
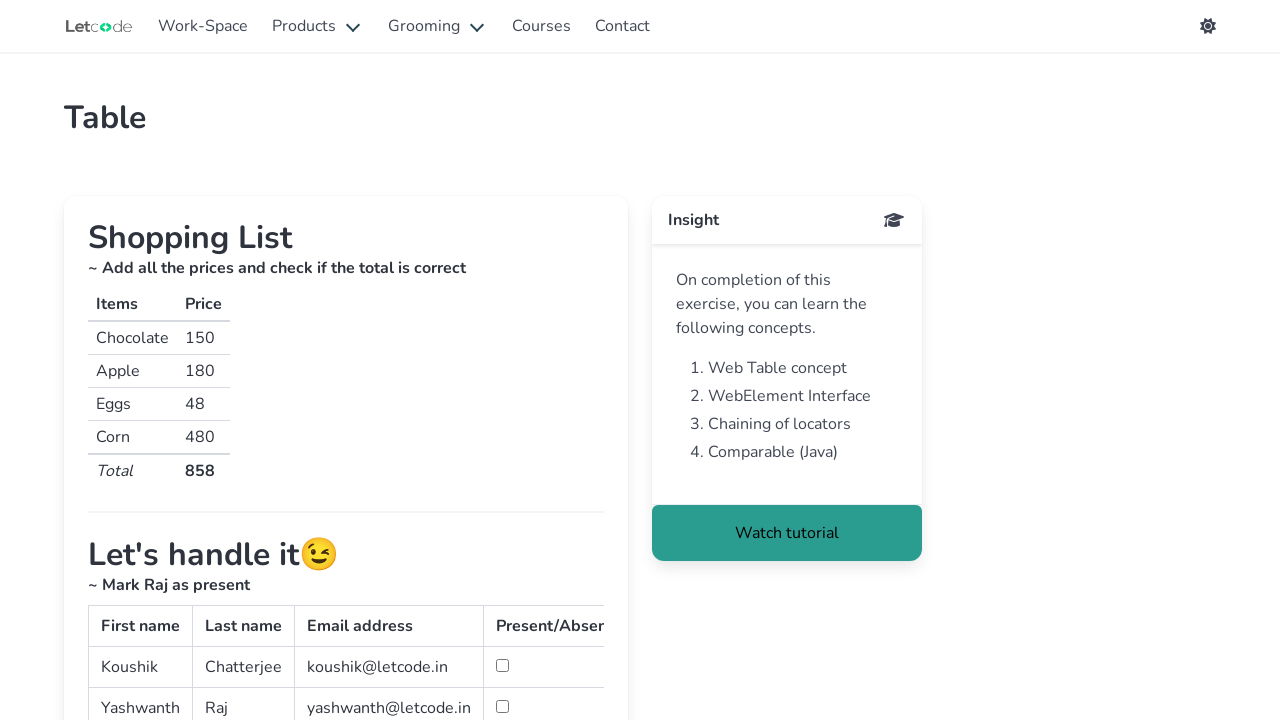

Located all cells in row 1
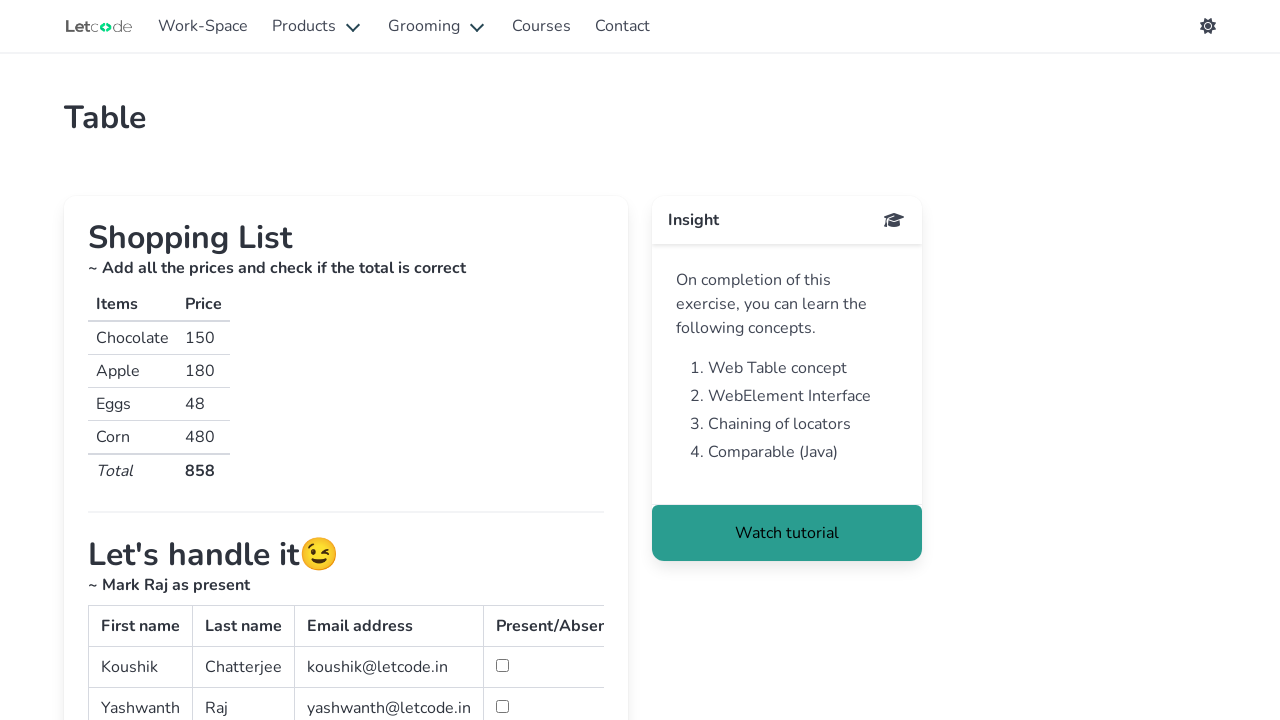

Located last name cell in row 1
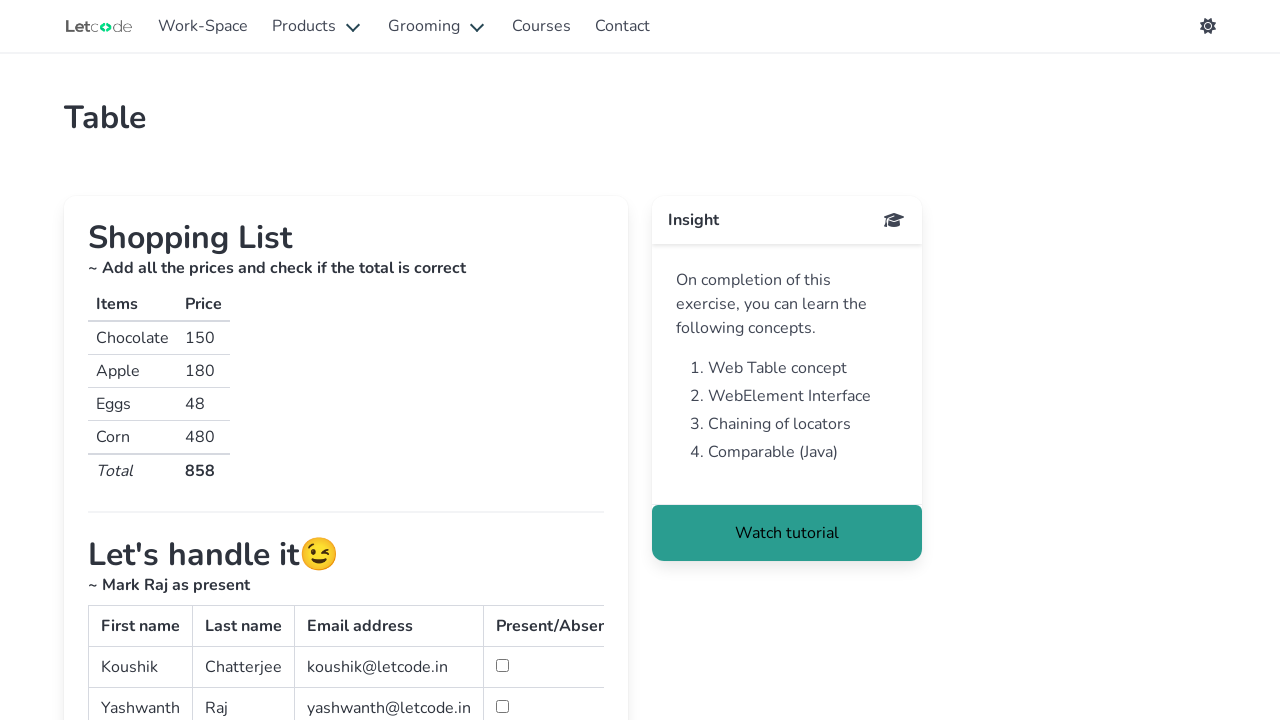

Read last name value: 'Chatterjee'
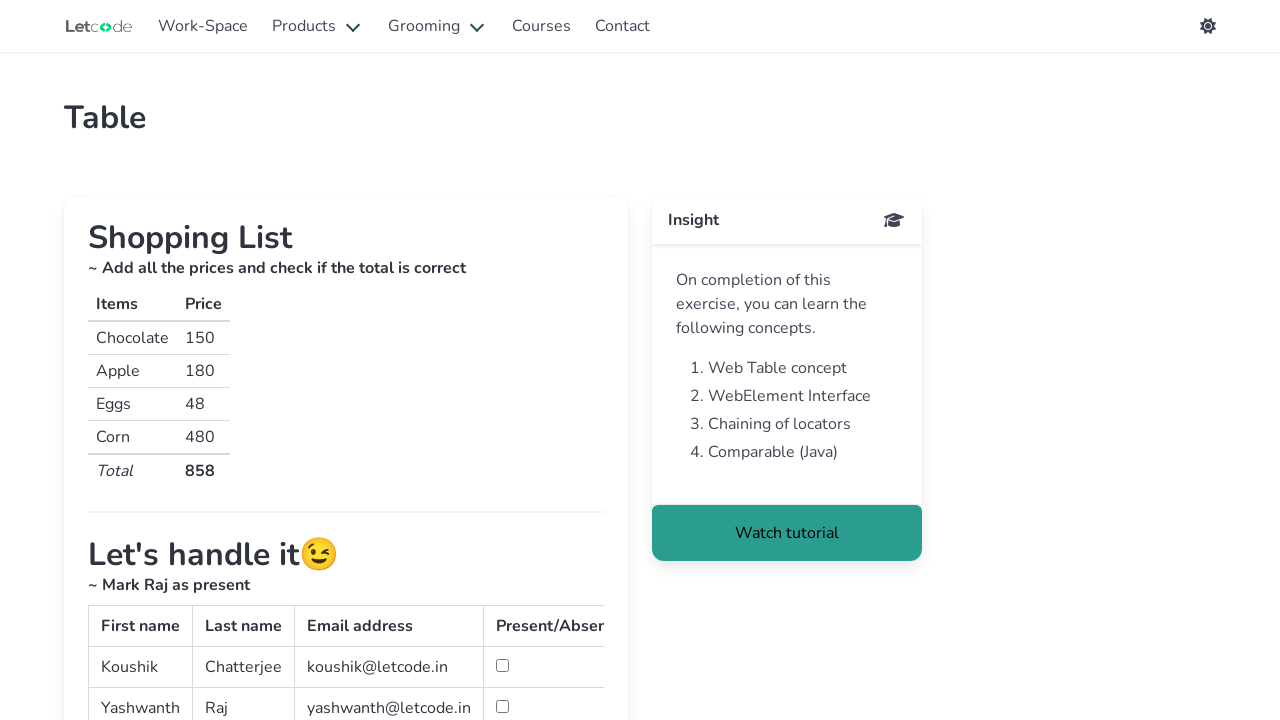

Accessing row 2 of 3
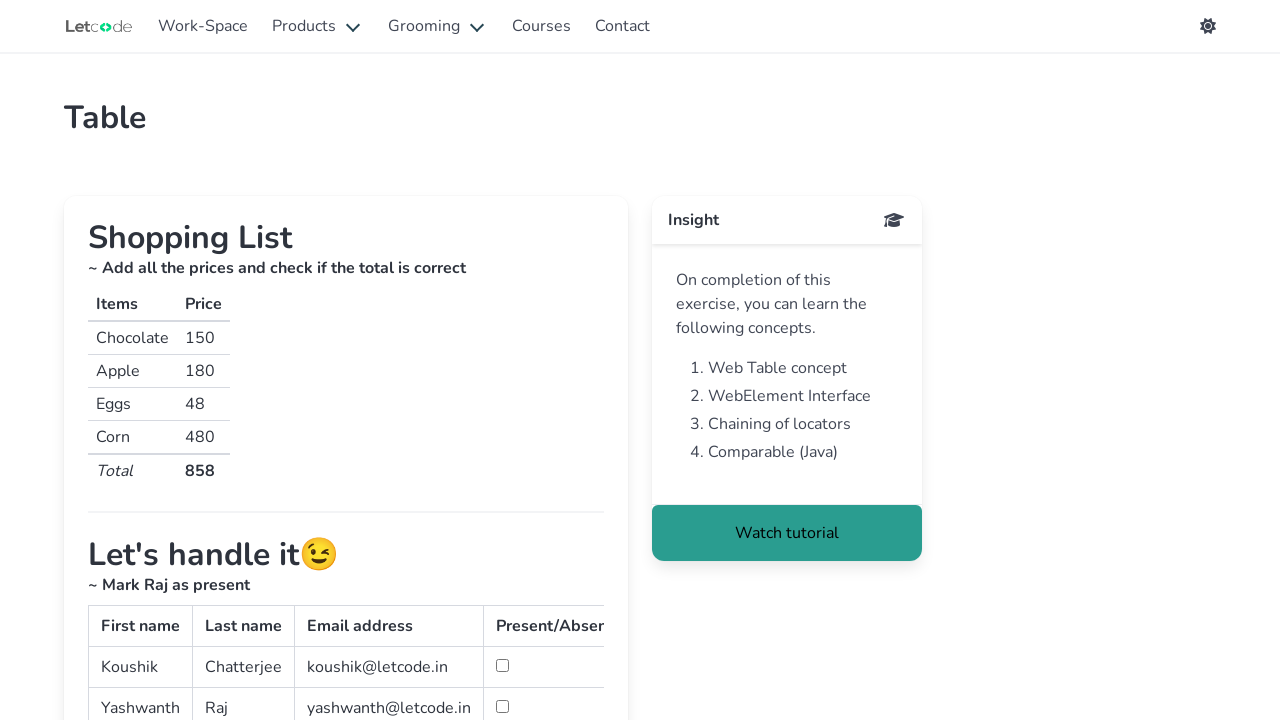

Located all cells in row 2
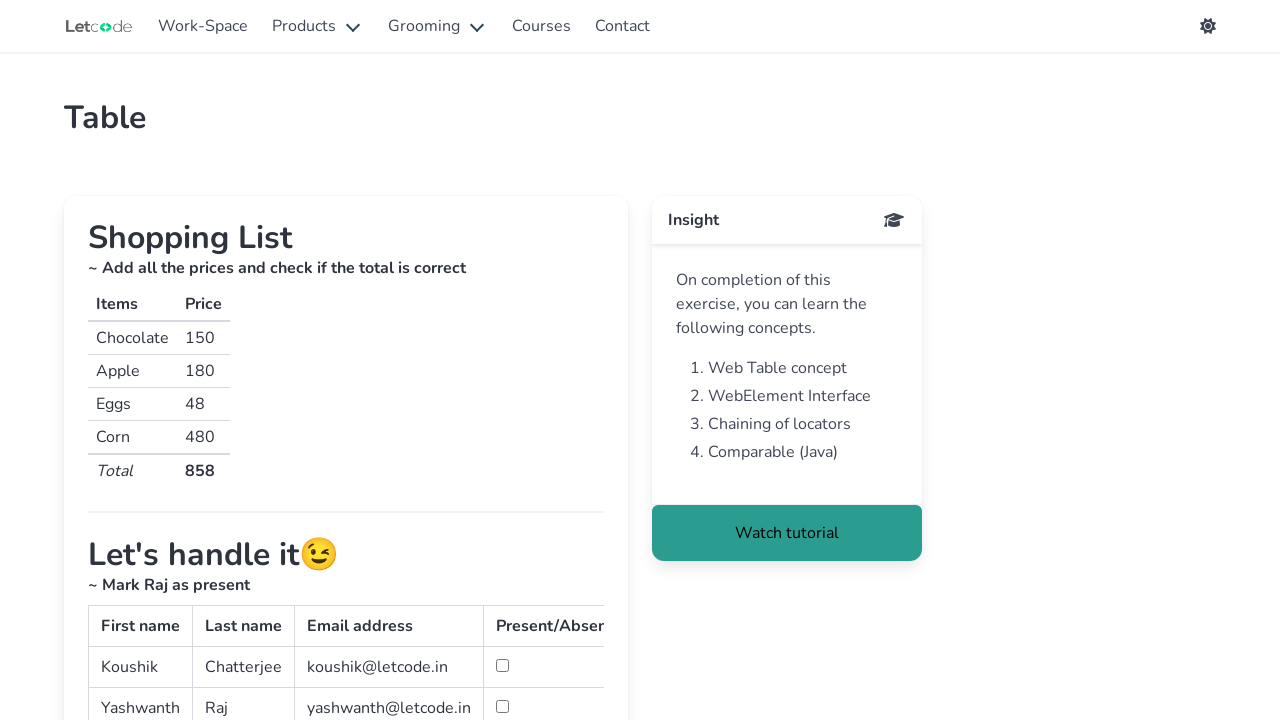

Located last name cell in row 2
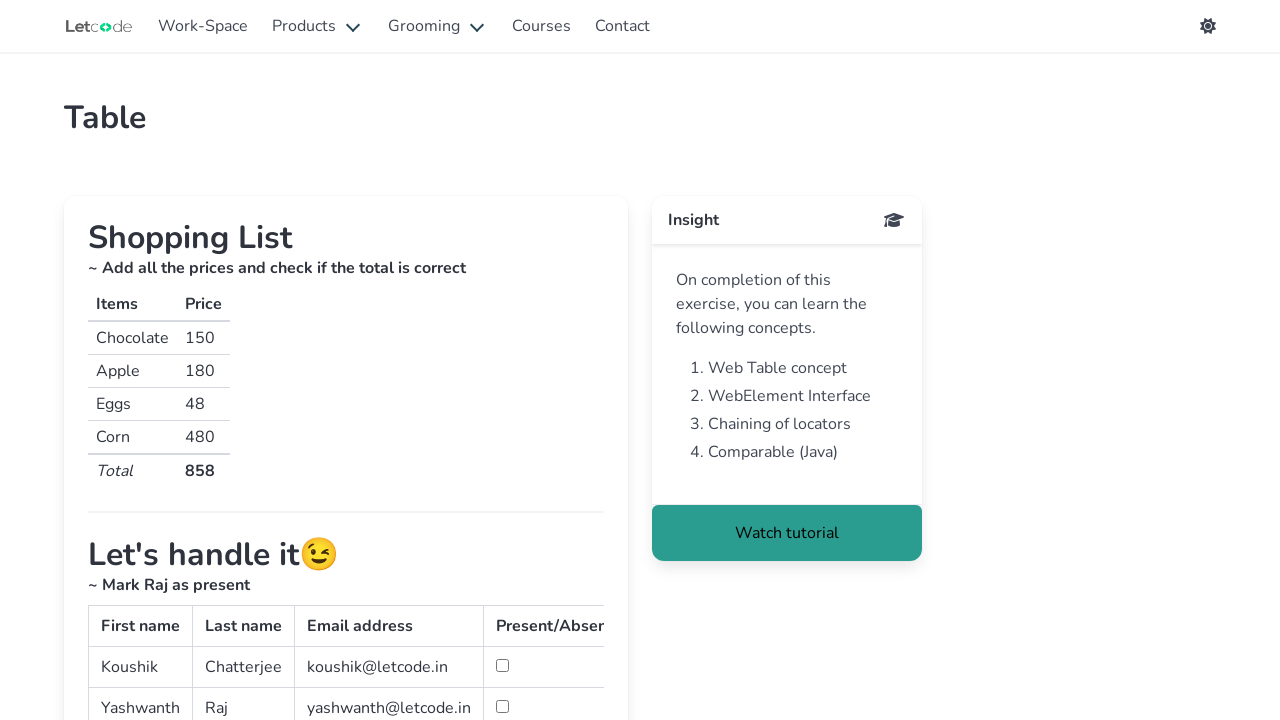

Read last name value: 'Raj'
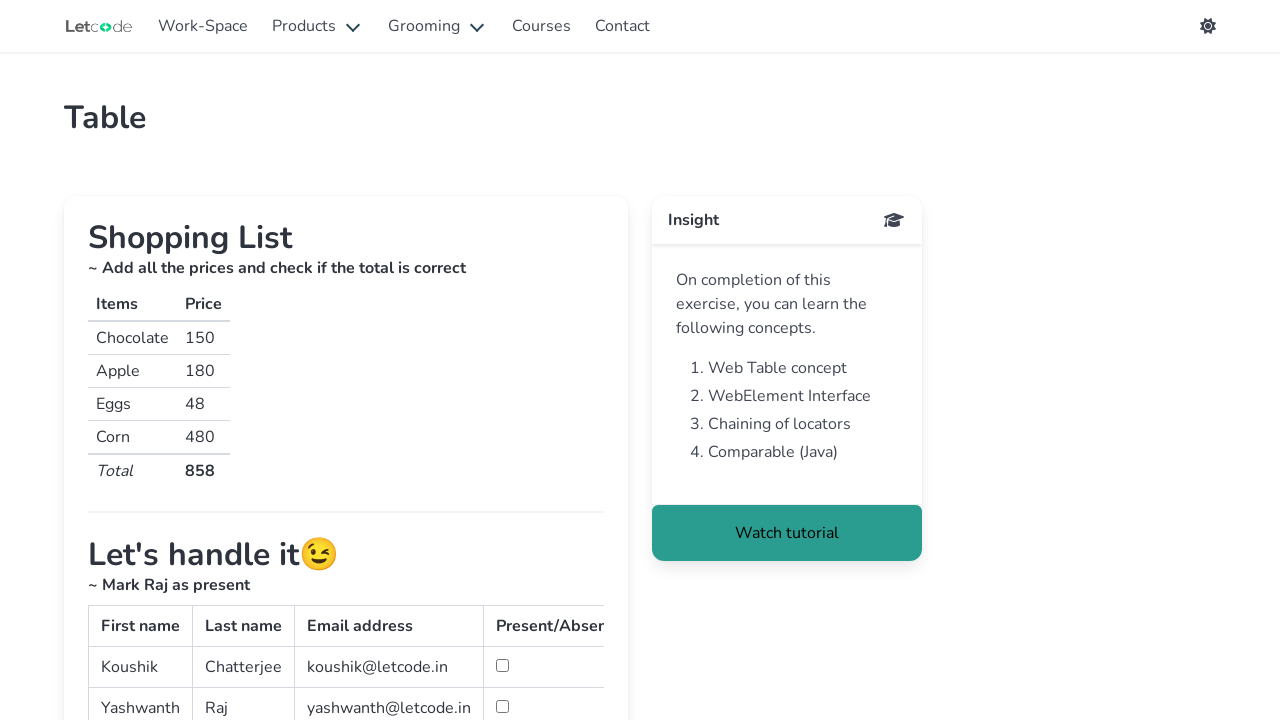

Found row with last name 'Raj' - located checkbox input
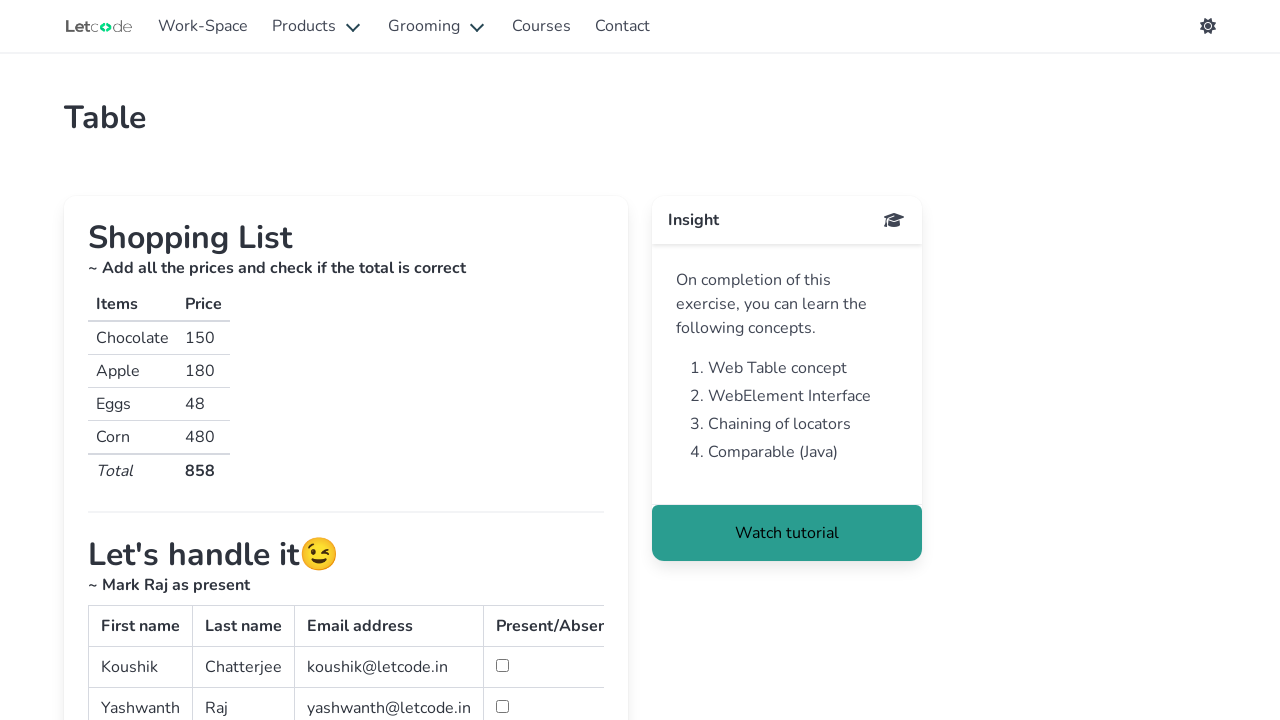

Scrolled checkbox into view
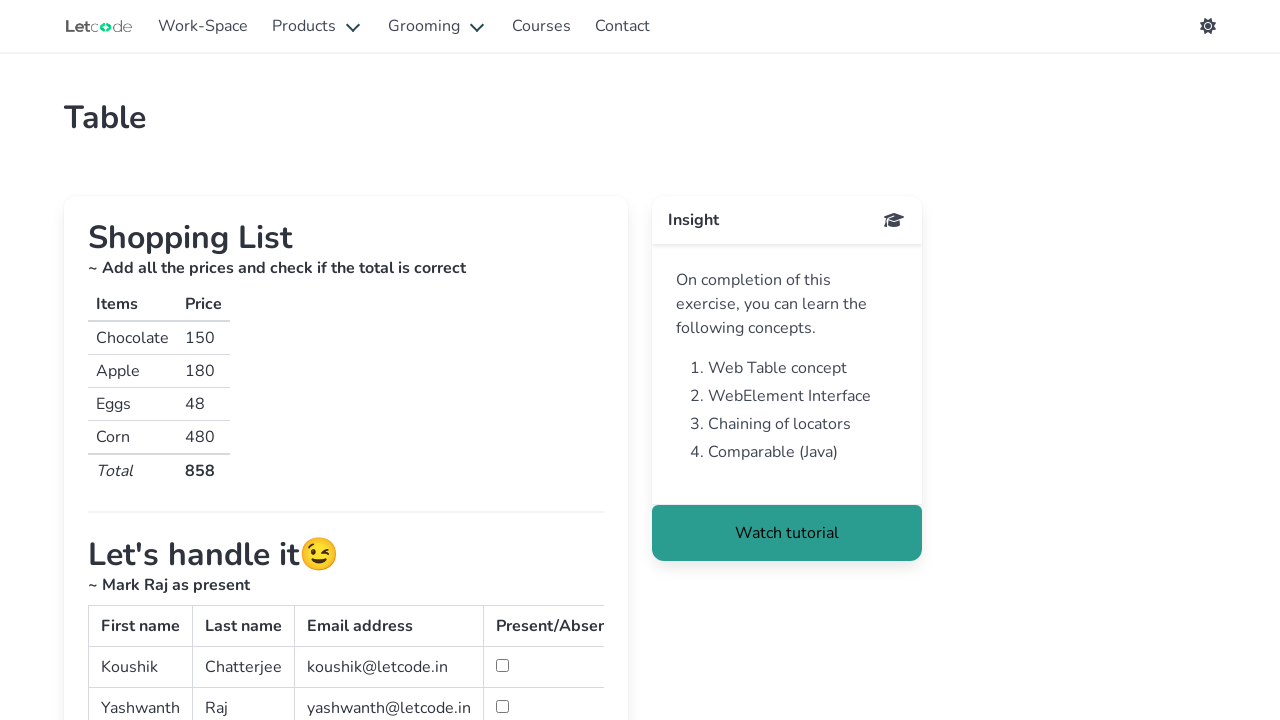

Clicked the checkbox for the 'Raj' row at (502, 706) on #simpletable >> tbody tr >> nth=1 >> td >> nth=3 >> input
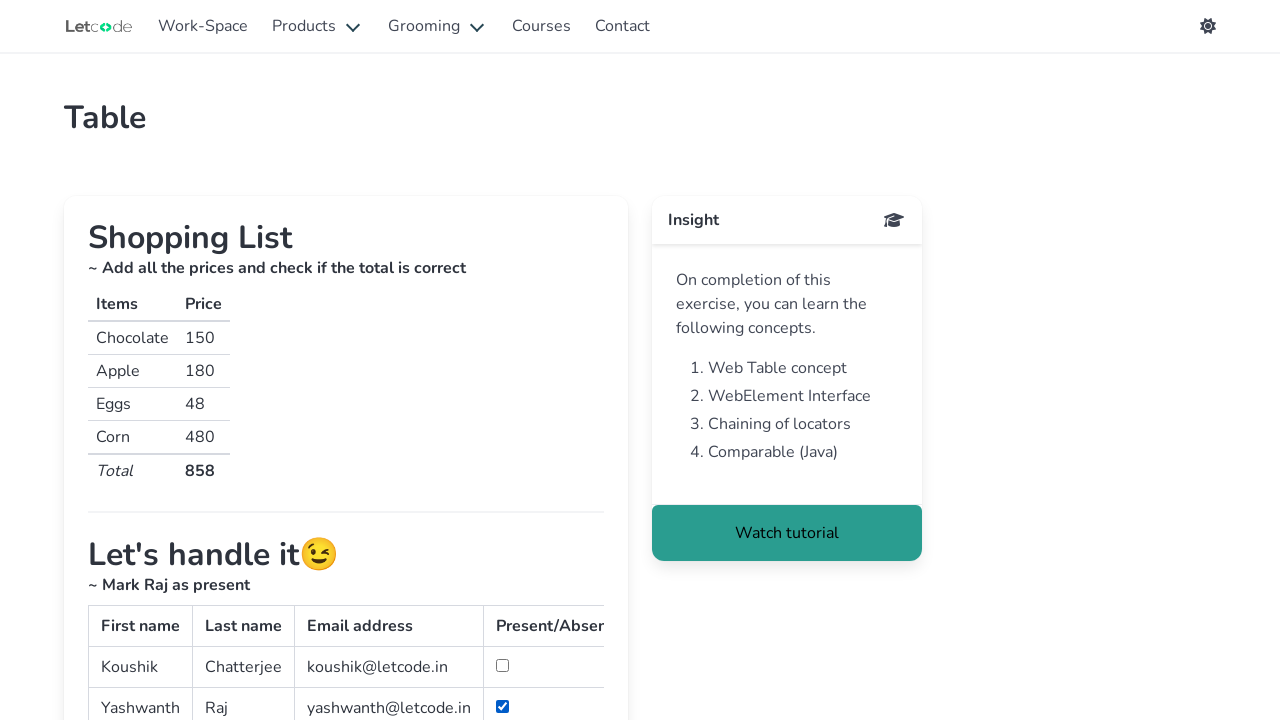

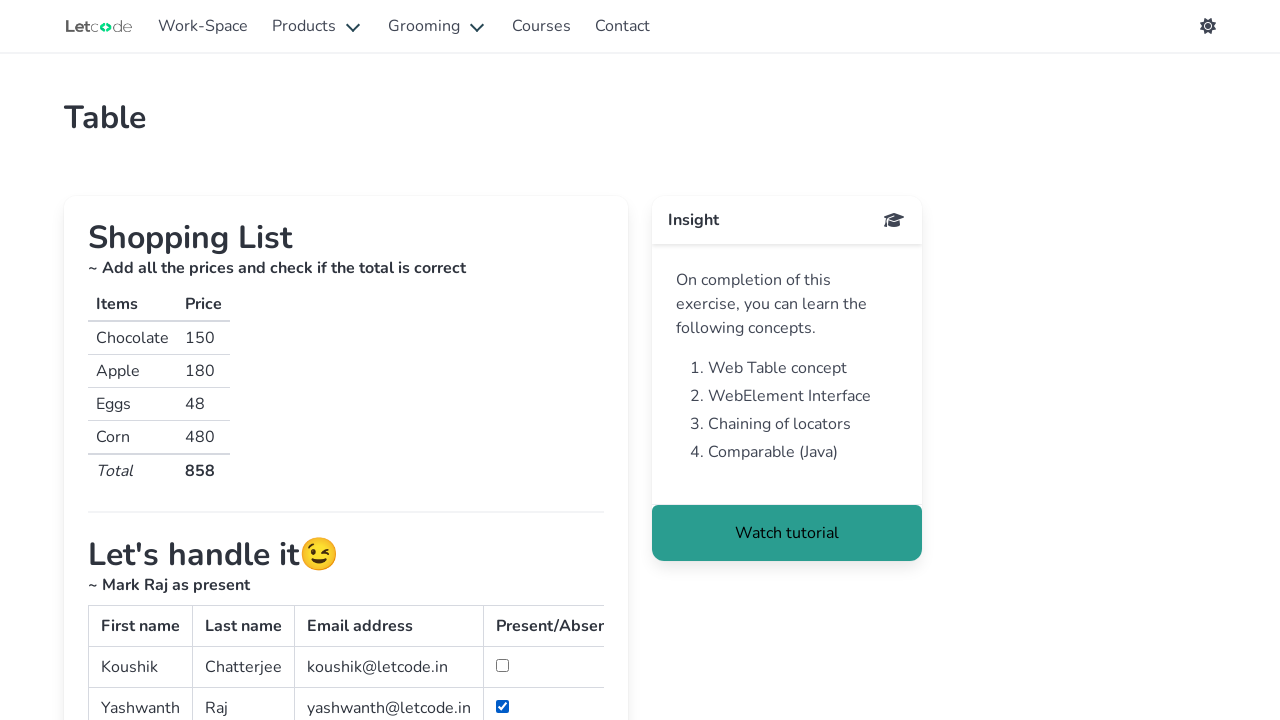